Tests valid image detection by finding and verifying properties of a valid image on the page

Starting URL: https://demoqa.com/broken

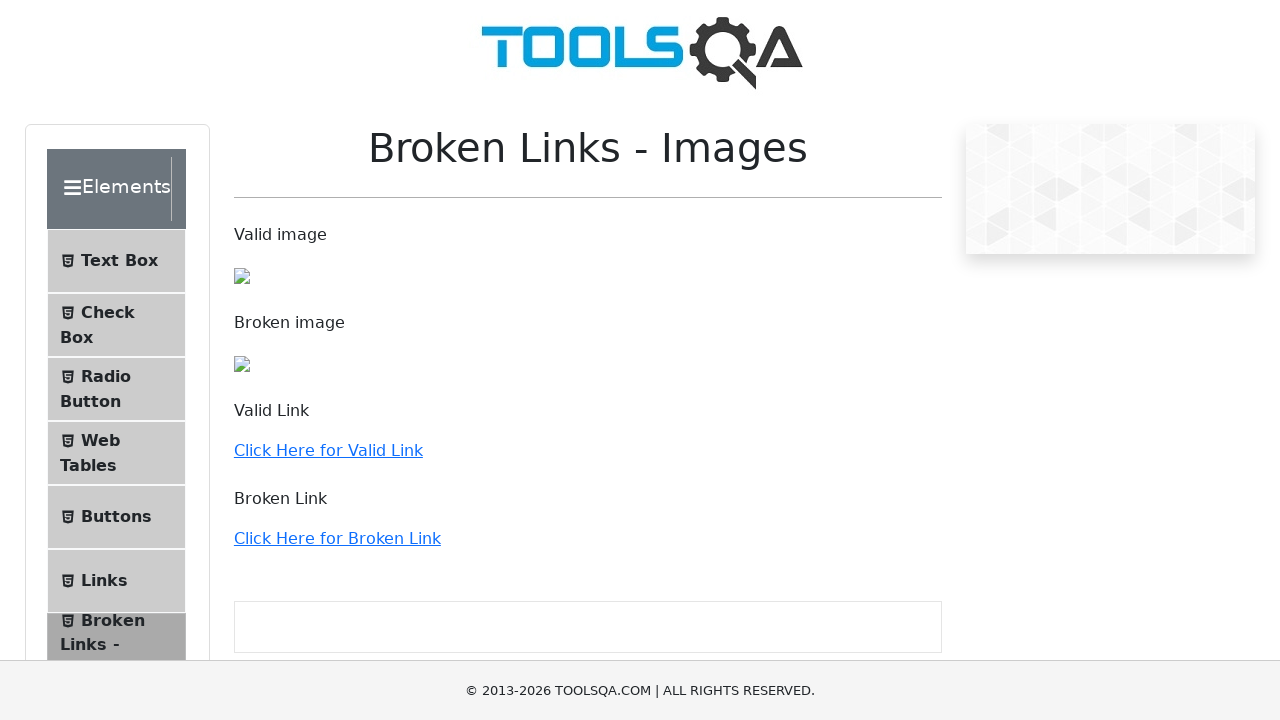

Navigated to https://demoqa.com/broken
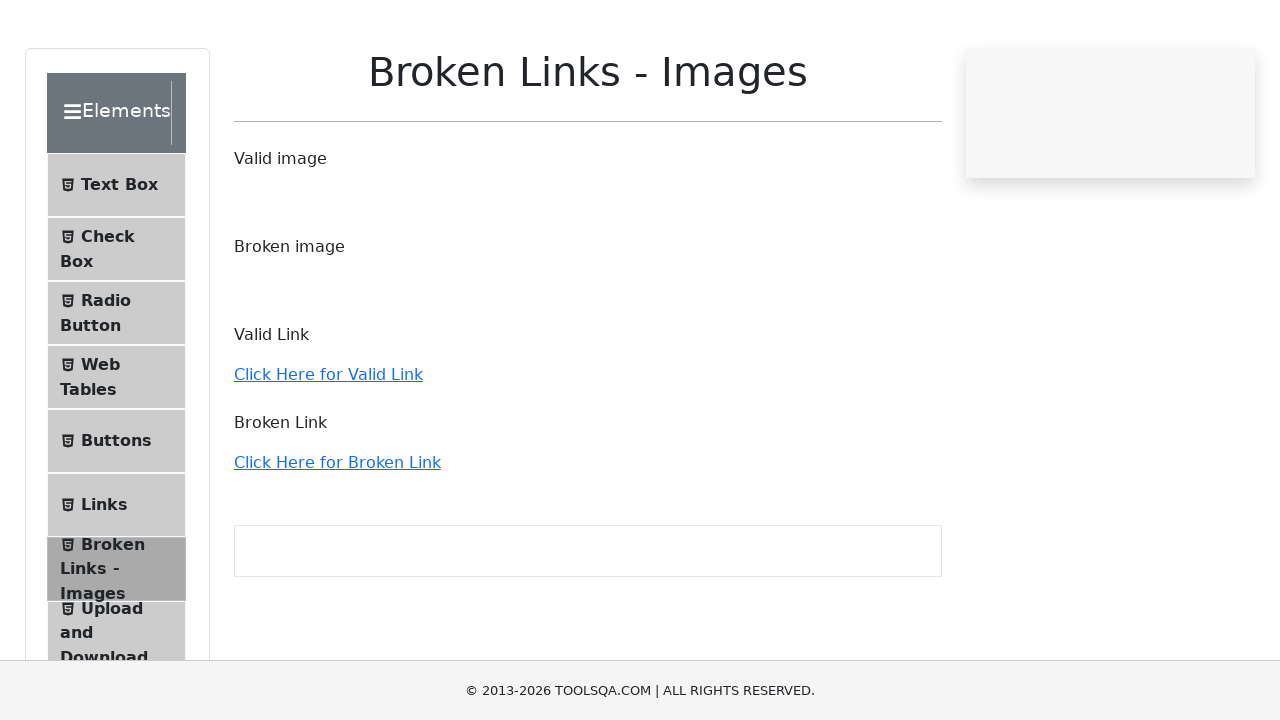

Located valid image element with src containing 'Toolsqa.jpg'
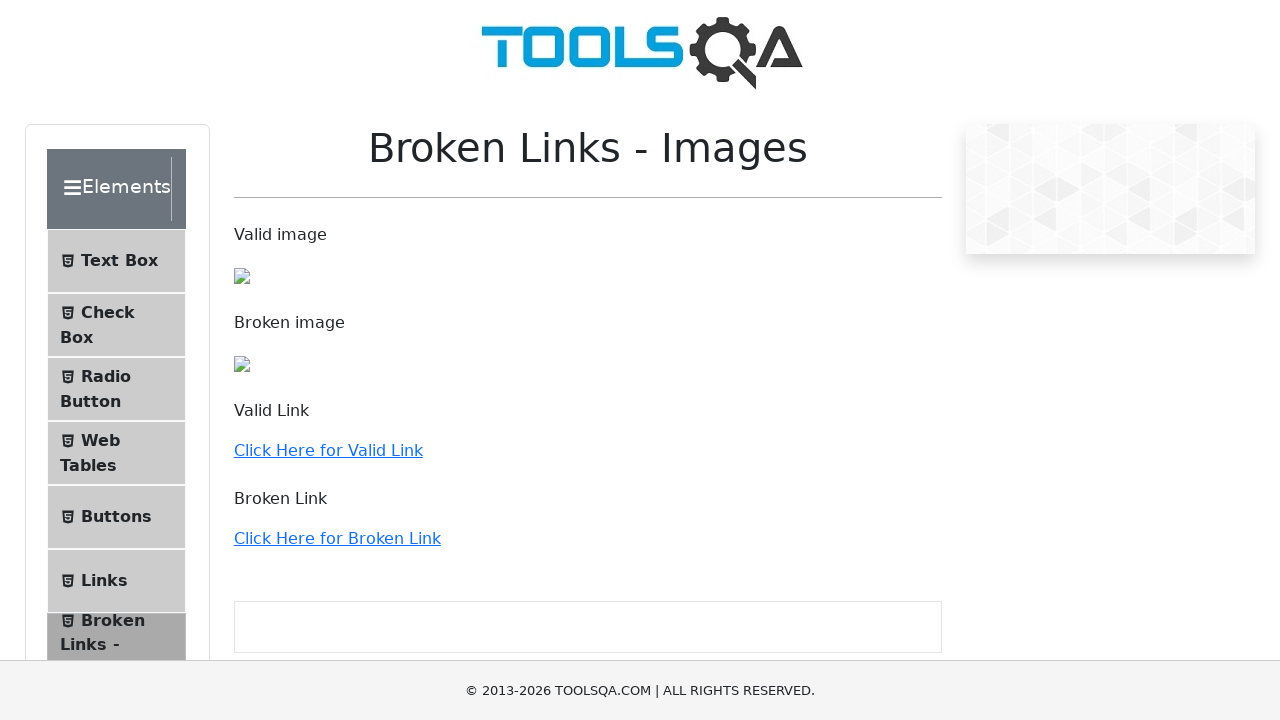

Retrieved image src attribute: /images/Toolsqa.jpg
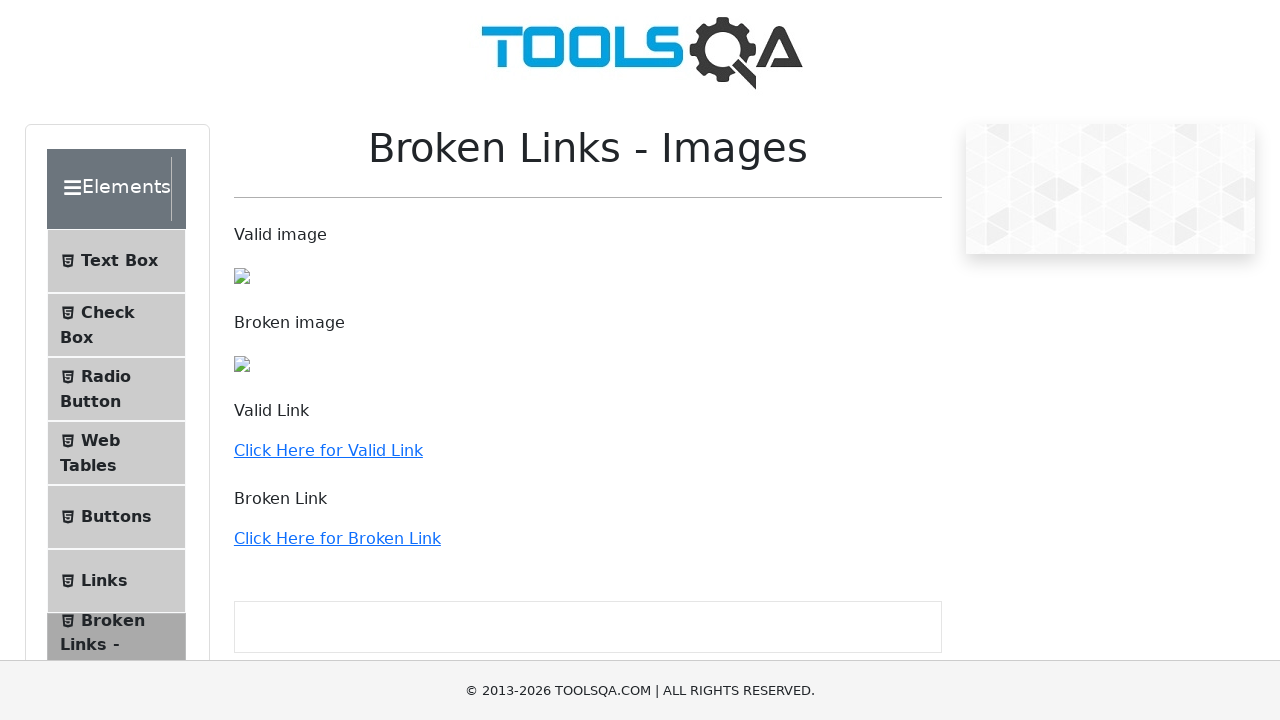

Verified image visibility: True
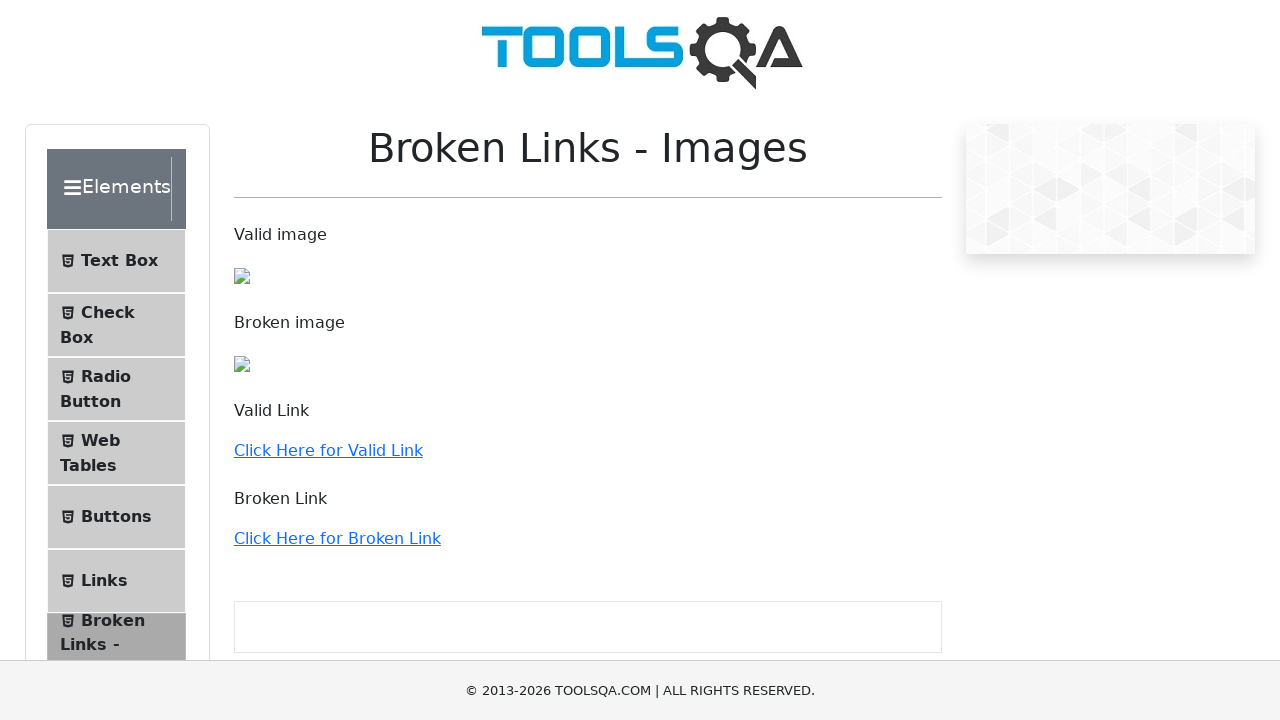

Verified image is enabled: True
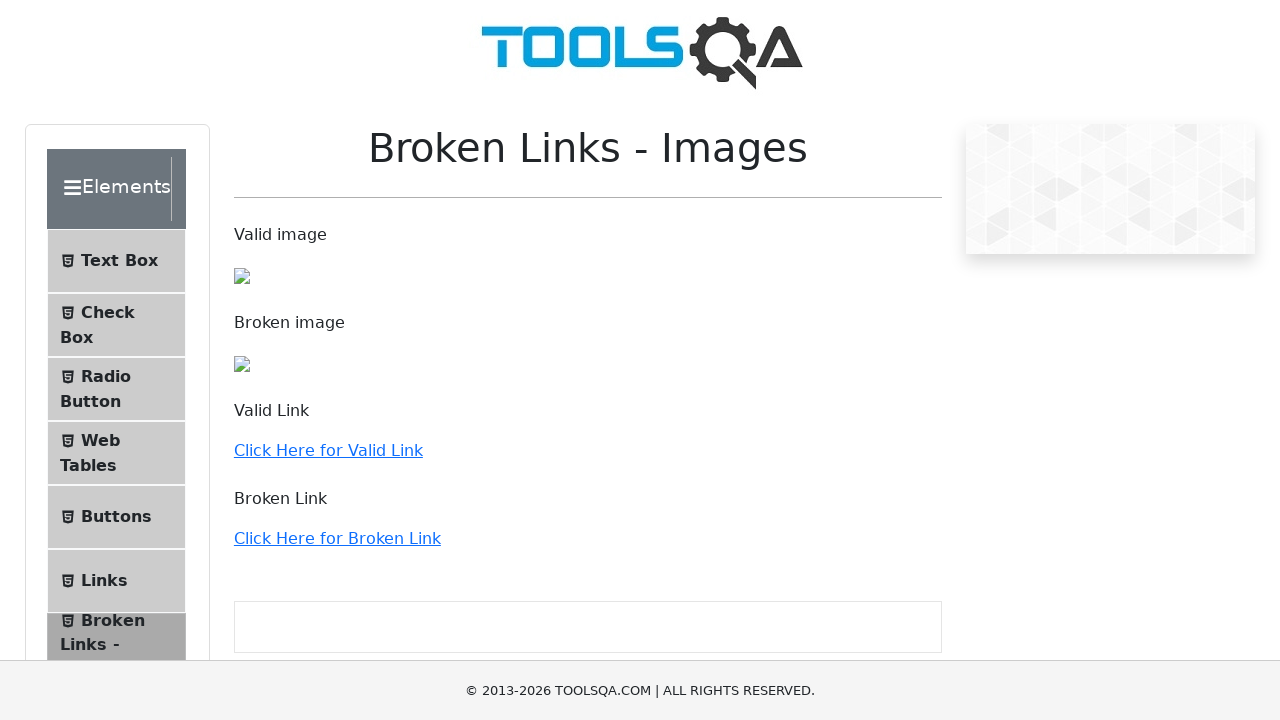

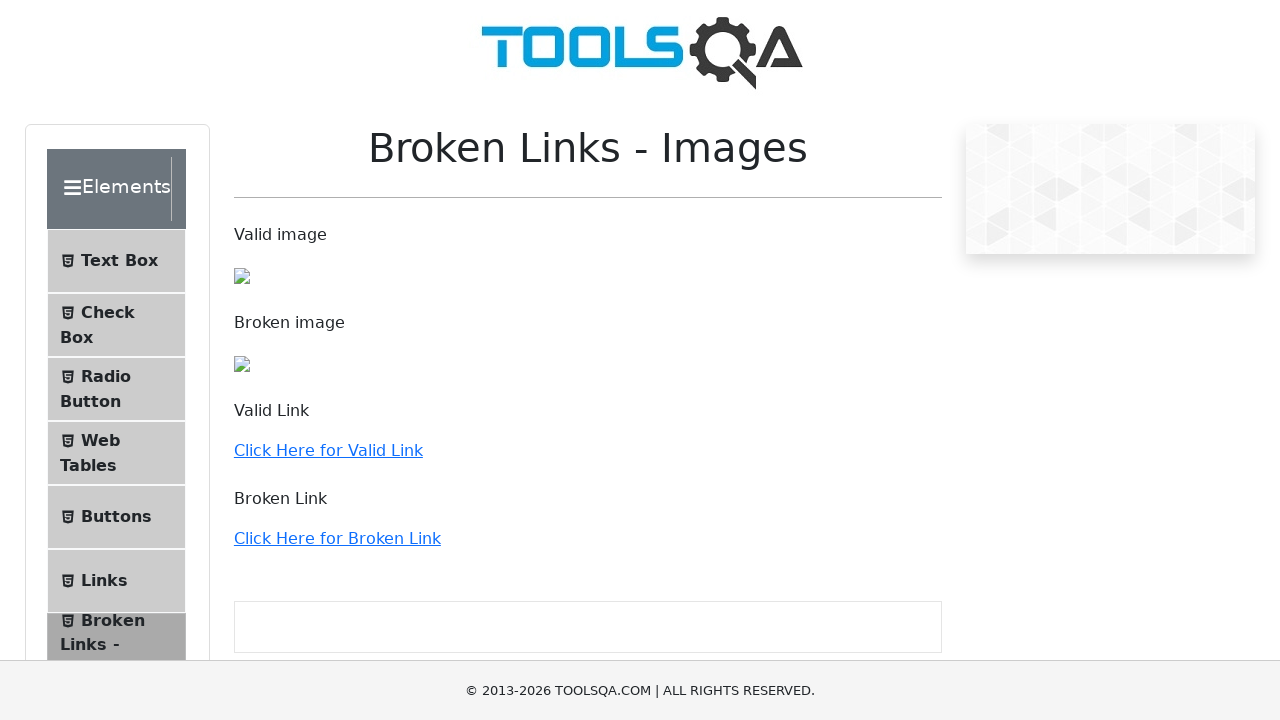